Tests dynamic loading functionality where a hidden element becomes visible after clicking a button and waiting for a loading bar to complete

Starting URL: http://the-internet.herokuapp.com/dynamic_loading/1

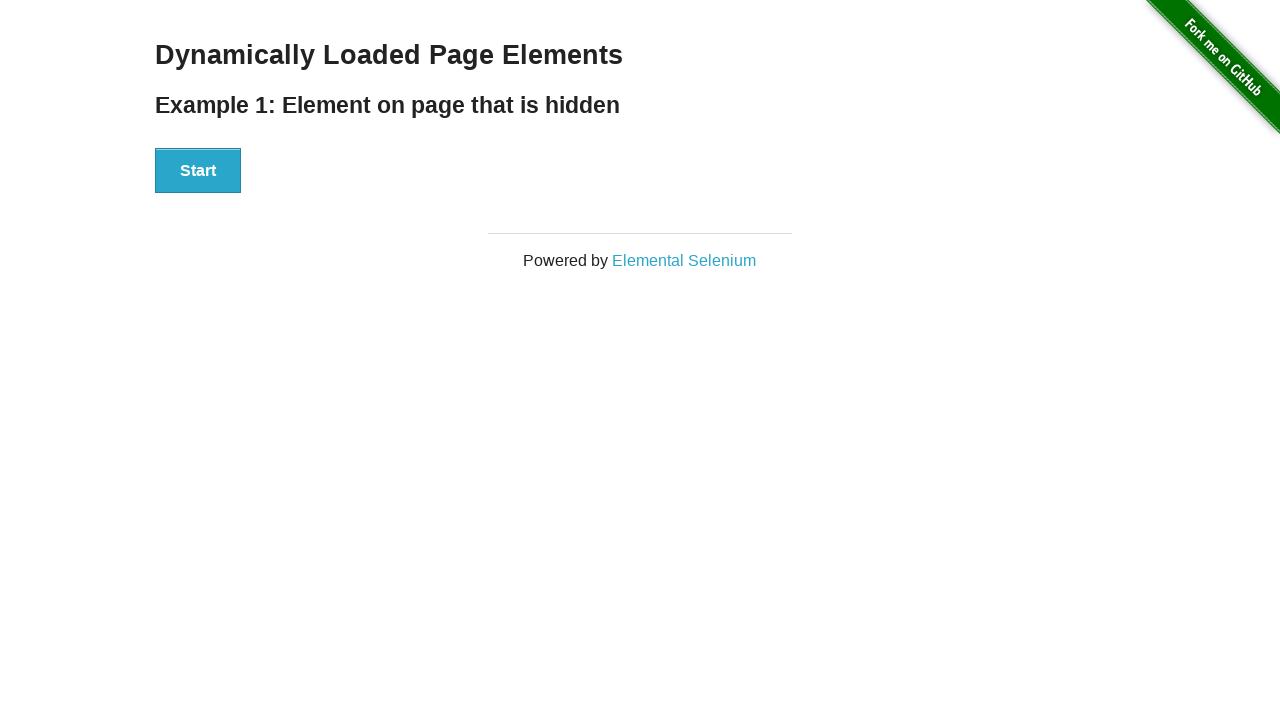

Clicked the Start button to trigger dynamic loading at (198, 171) on #start button
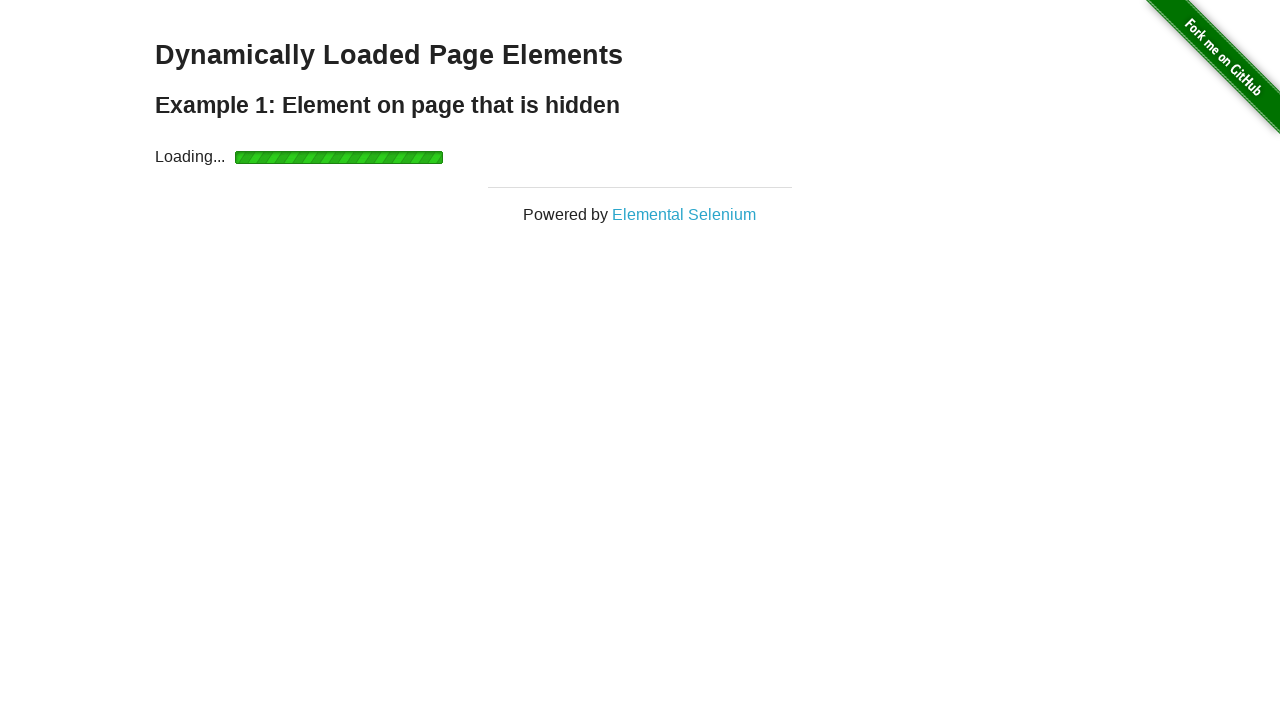

Waited for finish element to become visible after loading bar completed
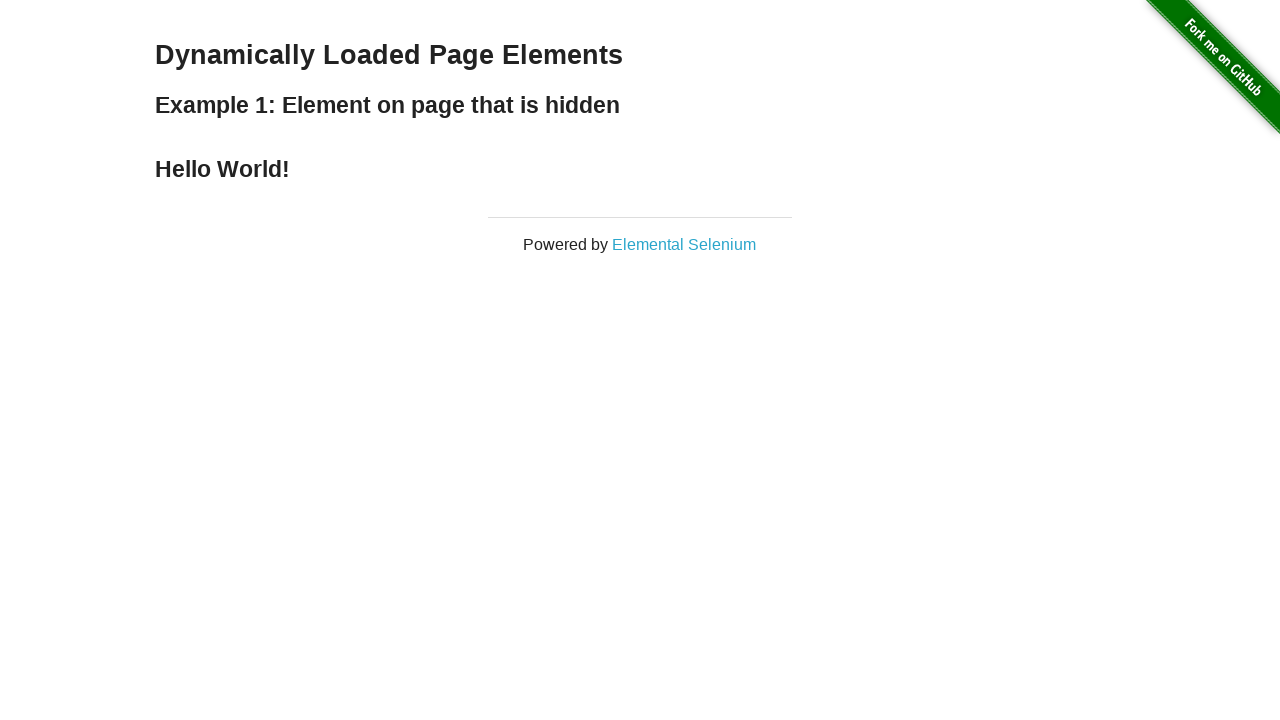

Retrieved text content from finish element
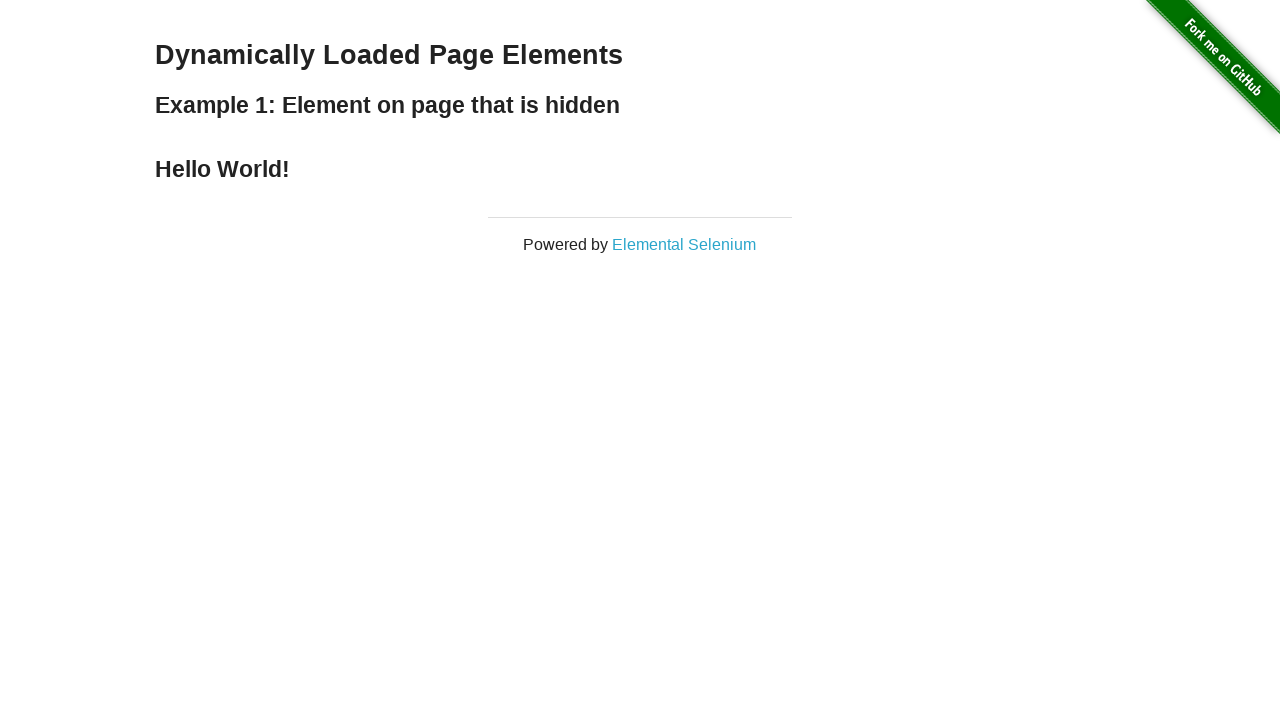

Verified 'Hello World!' text is present in finish element
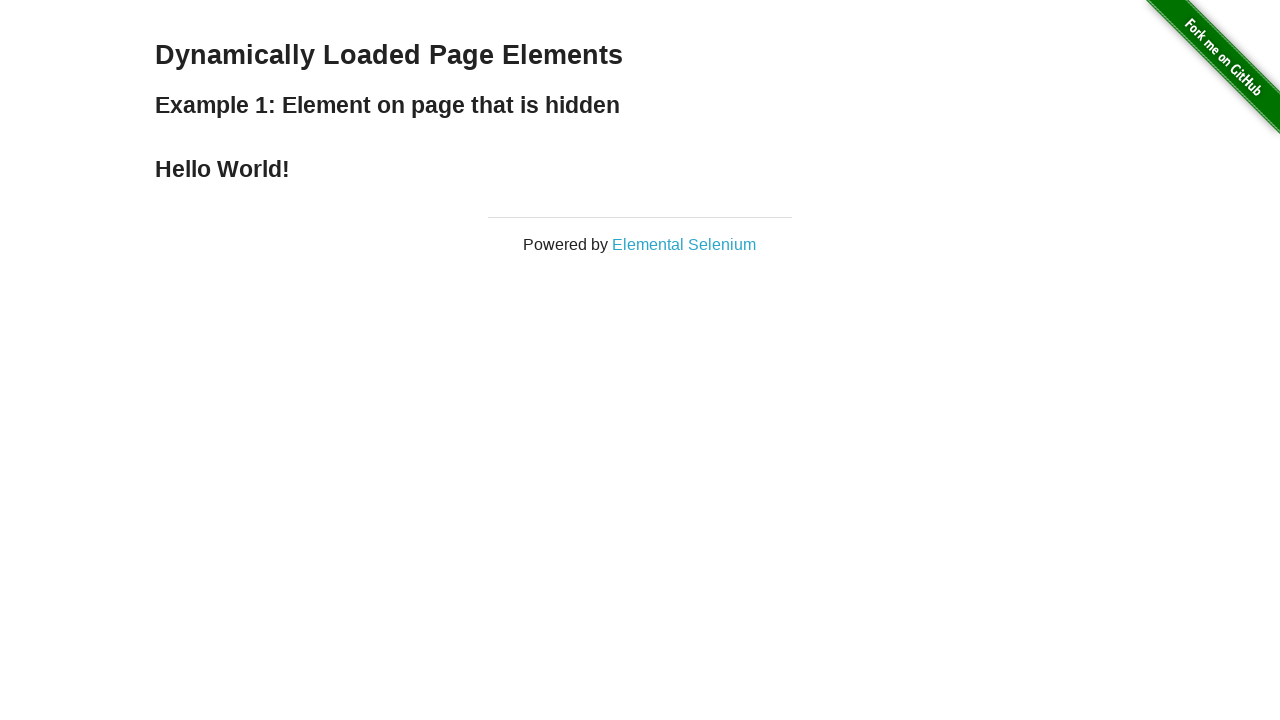

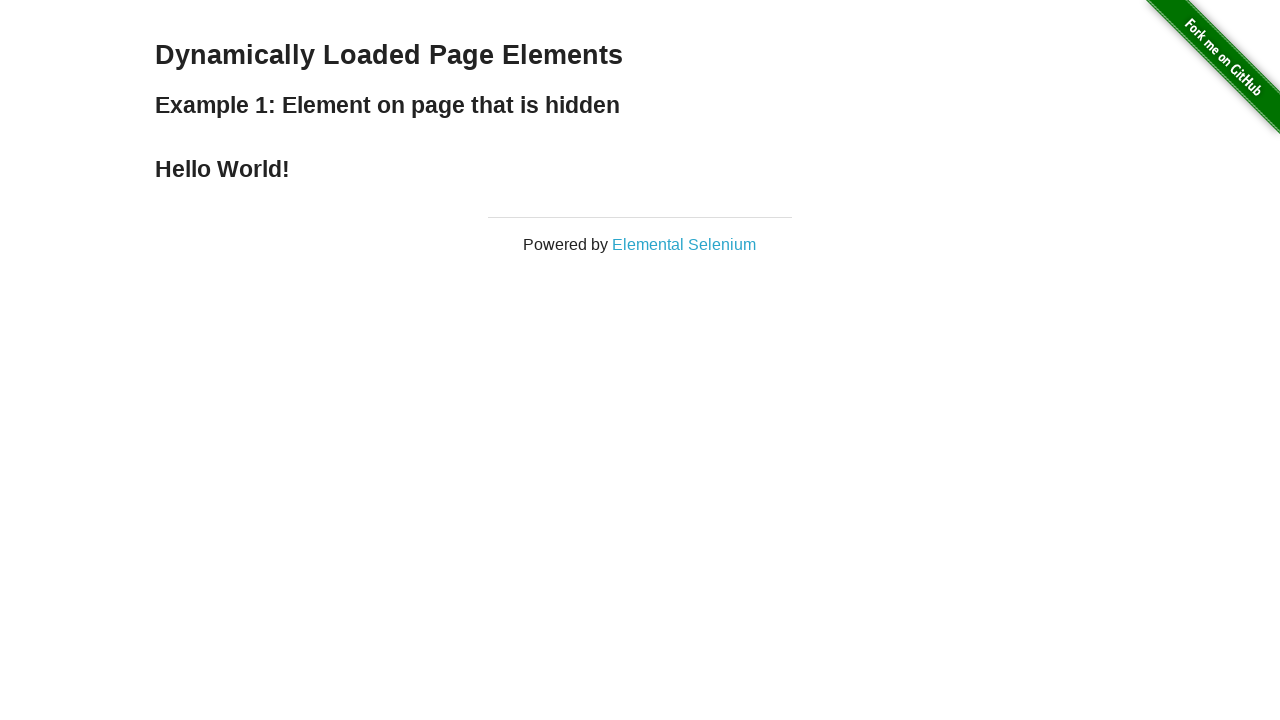